Tests filling a textarea element with placeholder "Test with me!" and pressing Enter

Starting URL: https://test-with-me-app.vercel.app/learning/web-elements/elements/input

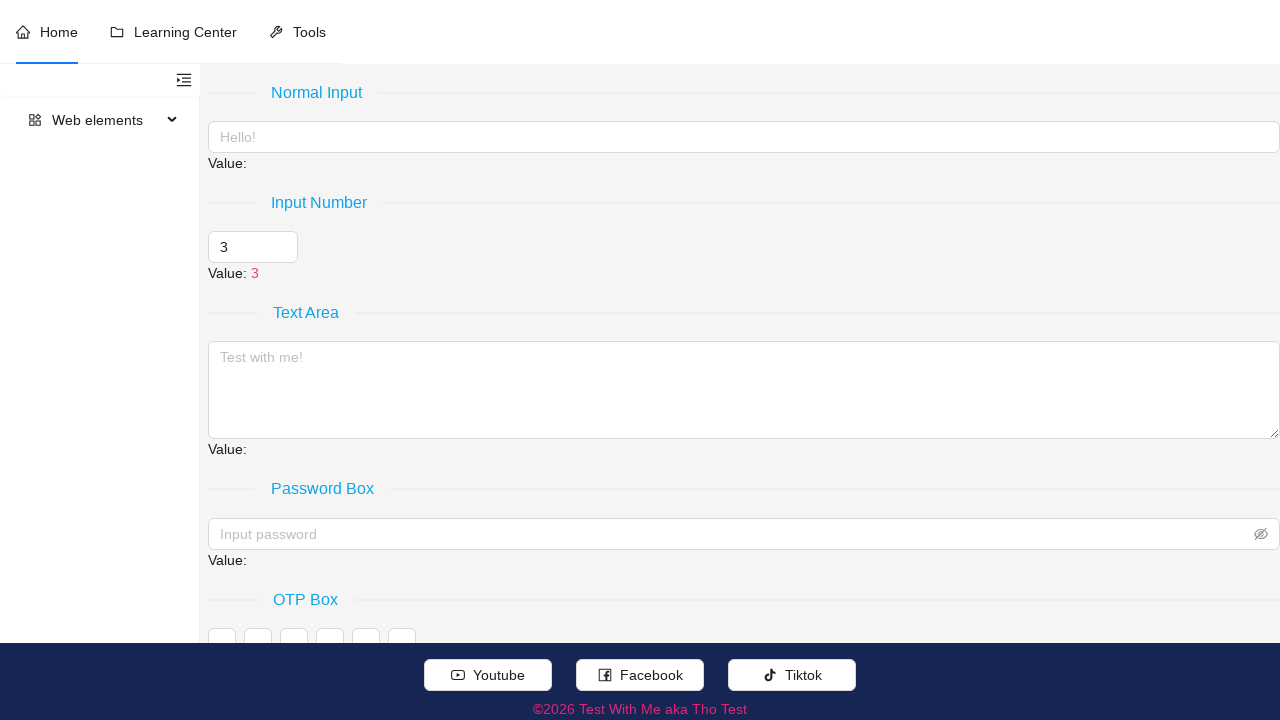

Filled textarea with placeholder 'Test with me!' with text 'Test' on xpath=//textarea[@placeholder = 'Test with me!']
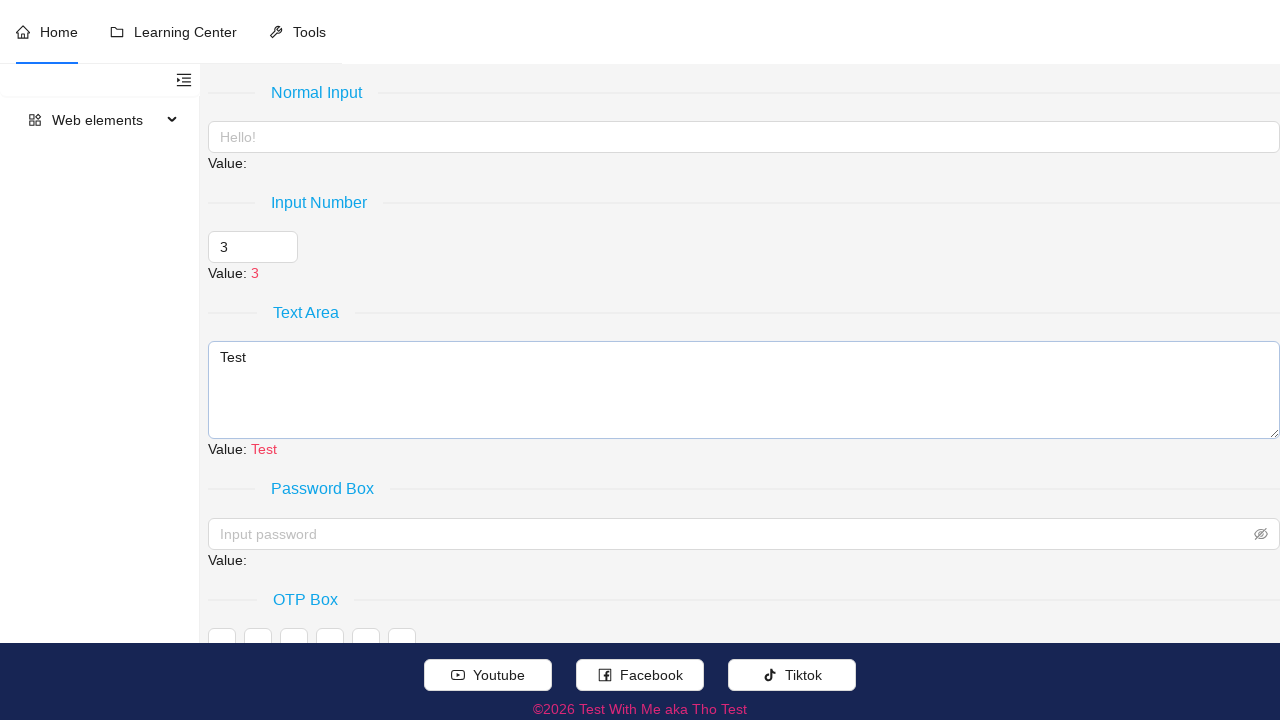

Pressed Enter key in textarea
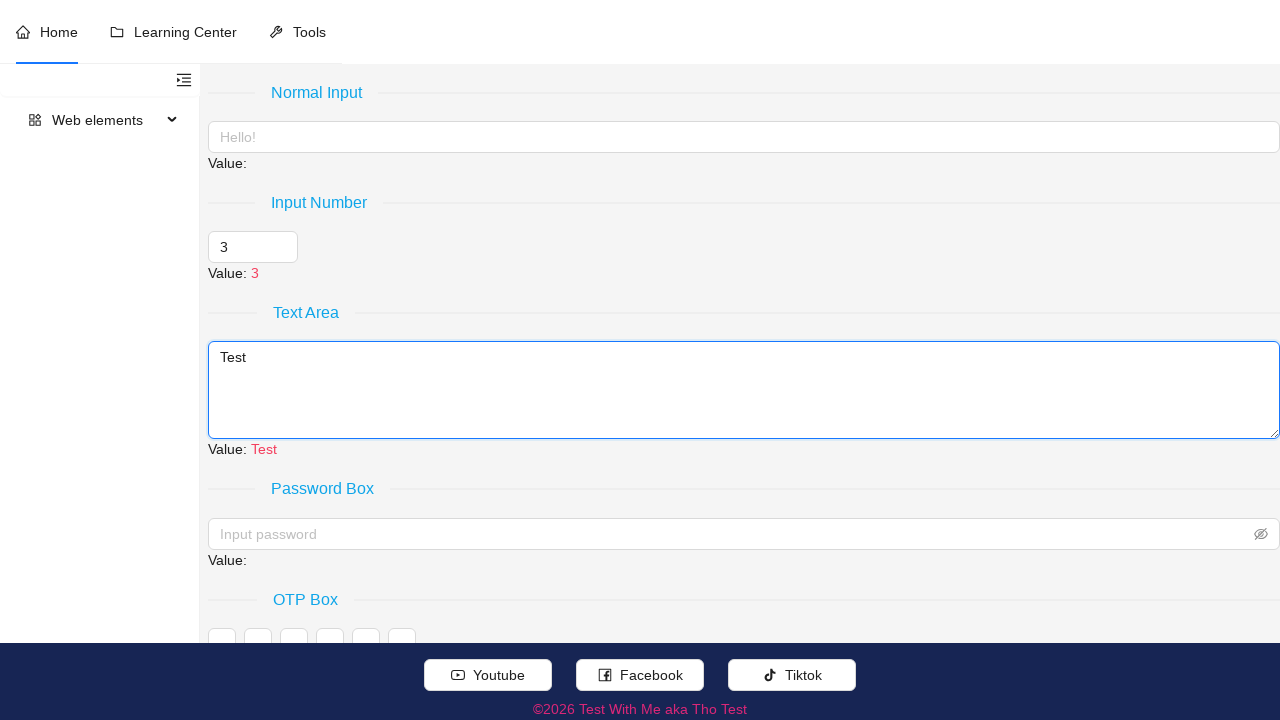

Waited for value display to appear
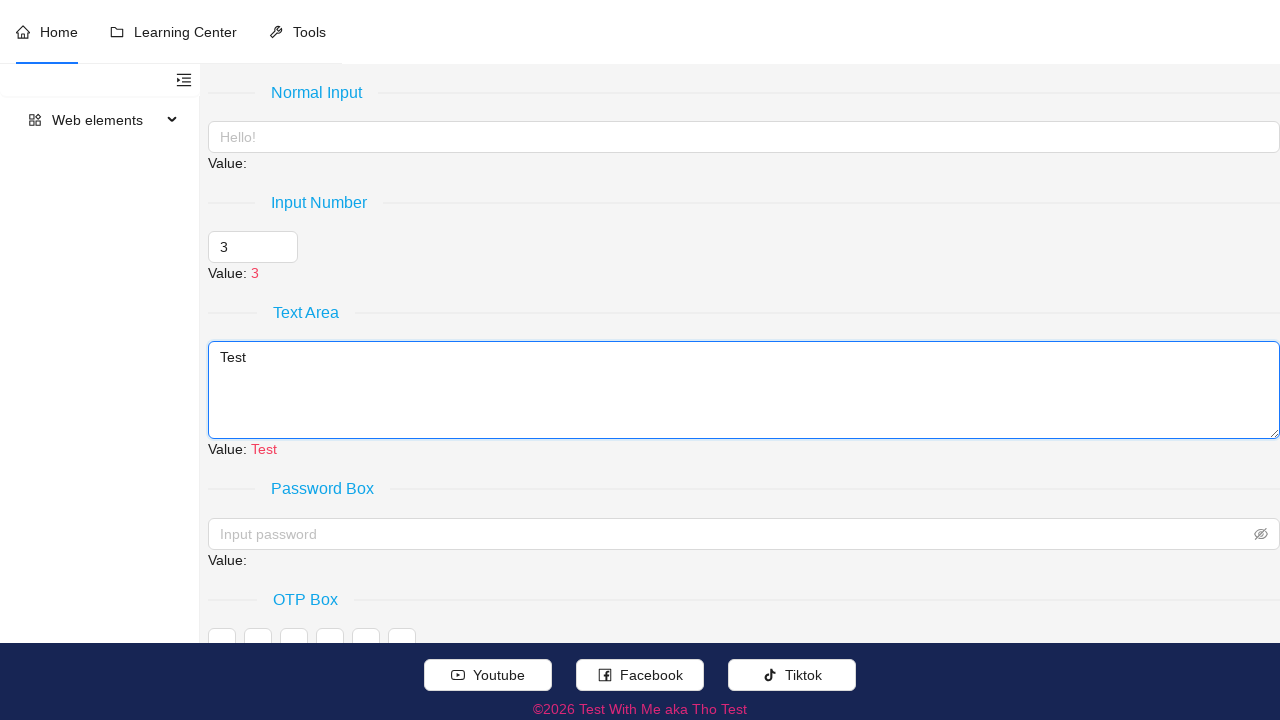

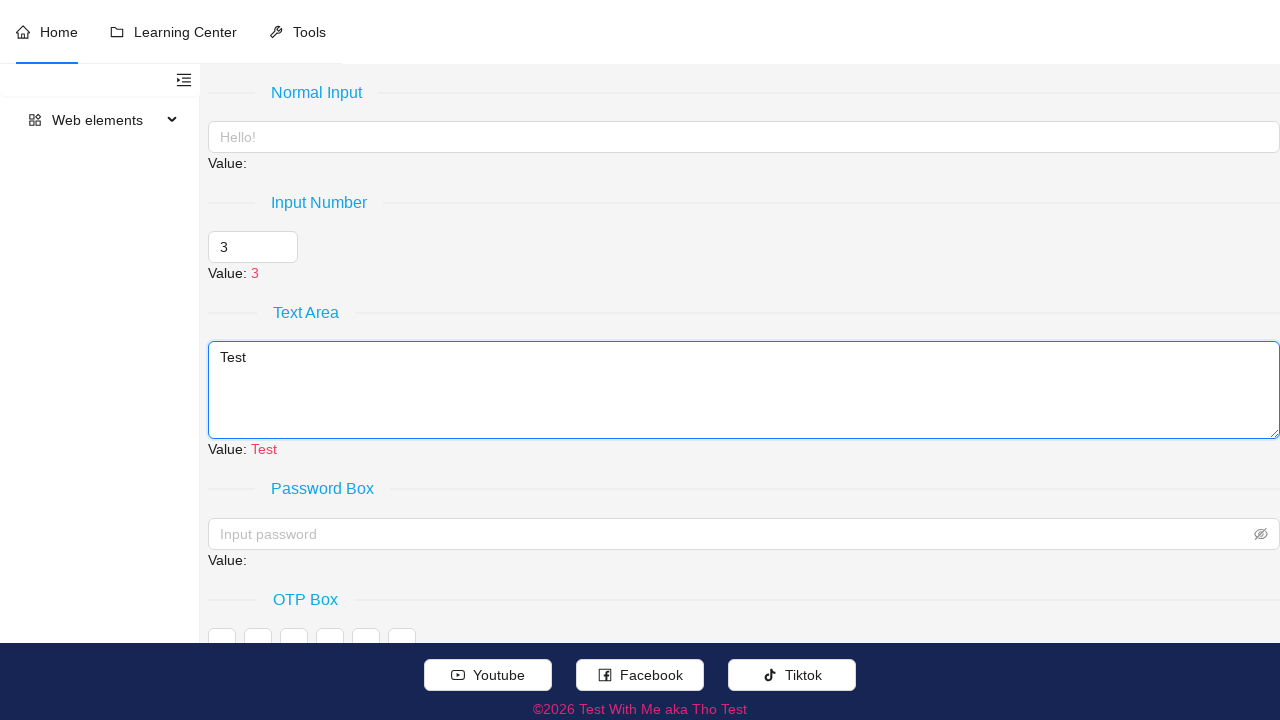